Tests navigation by clicking A/B Testing link, verifying the page title, then navigating back to the home page

Starting URL: https://practice.cydeo.com

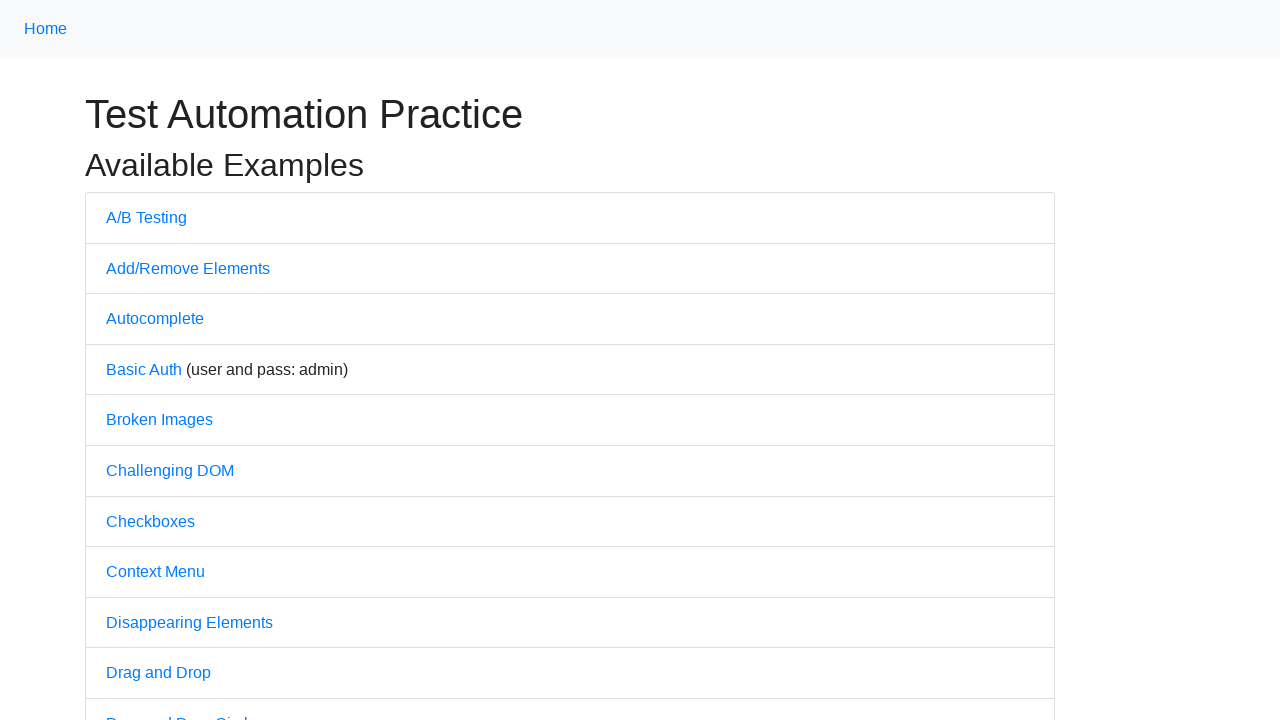

Clicked A/B Testing link at (146, 217) on text=A/B Testing
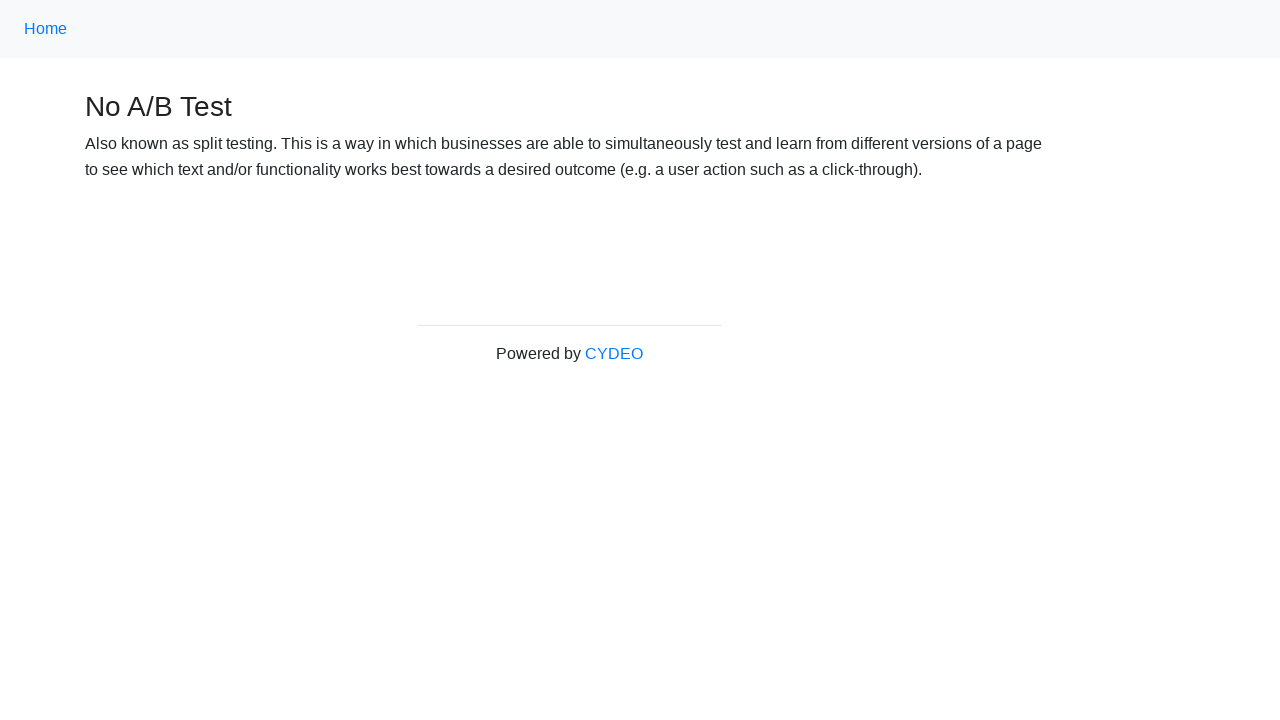

Verified page title is 'No A/B Test'
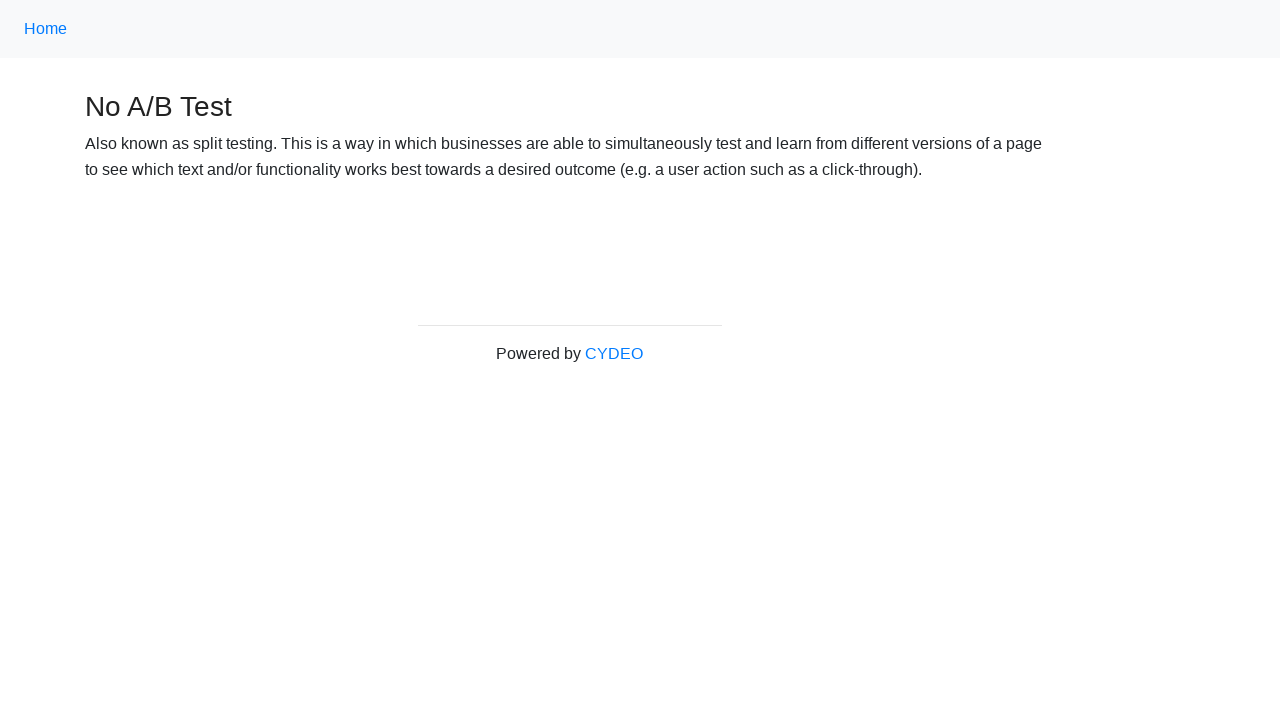

Navigated back to home page
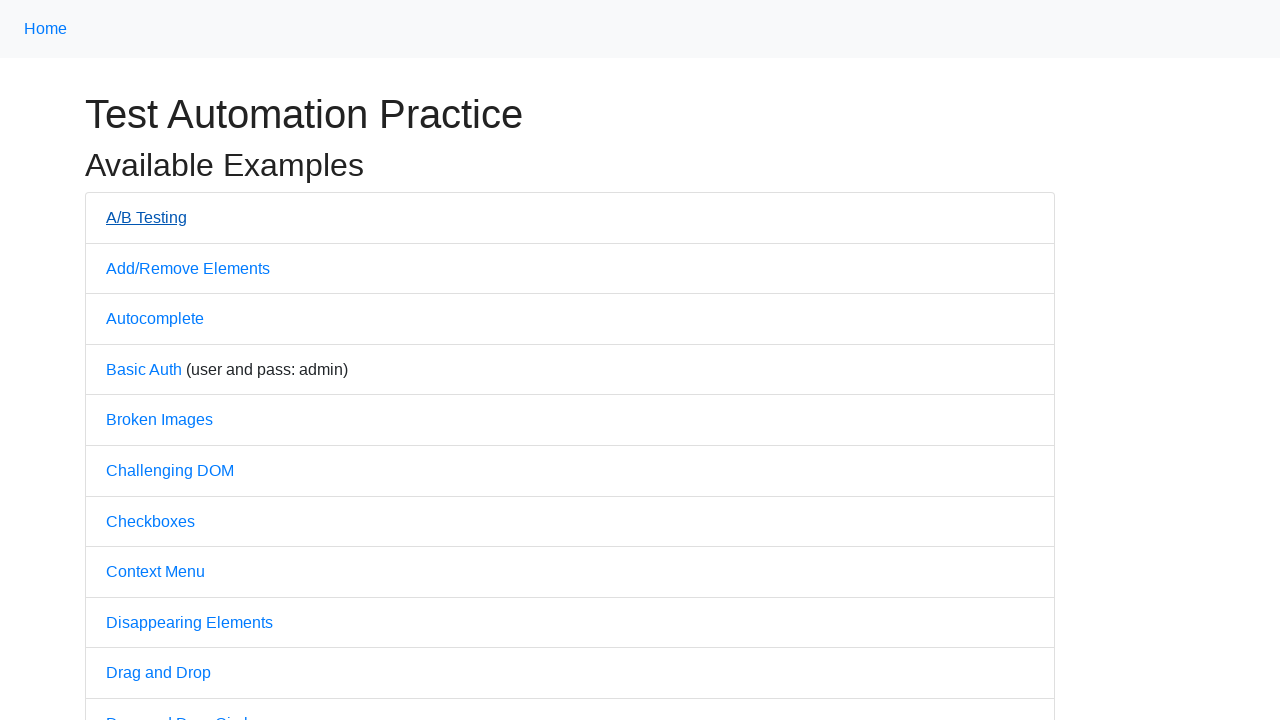

Verified page title is 'Practice'
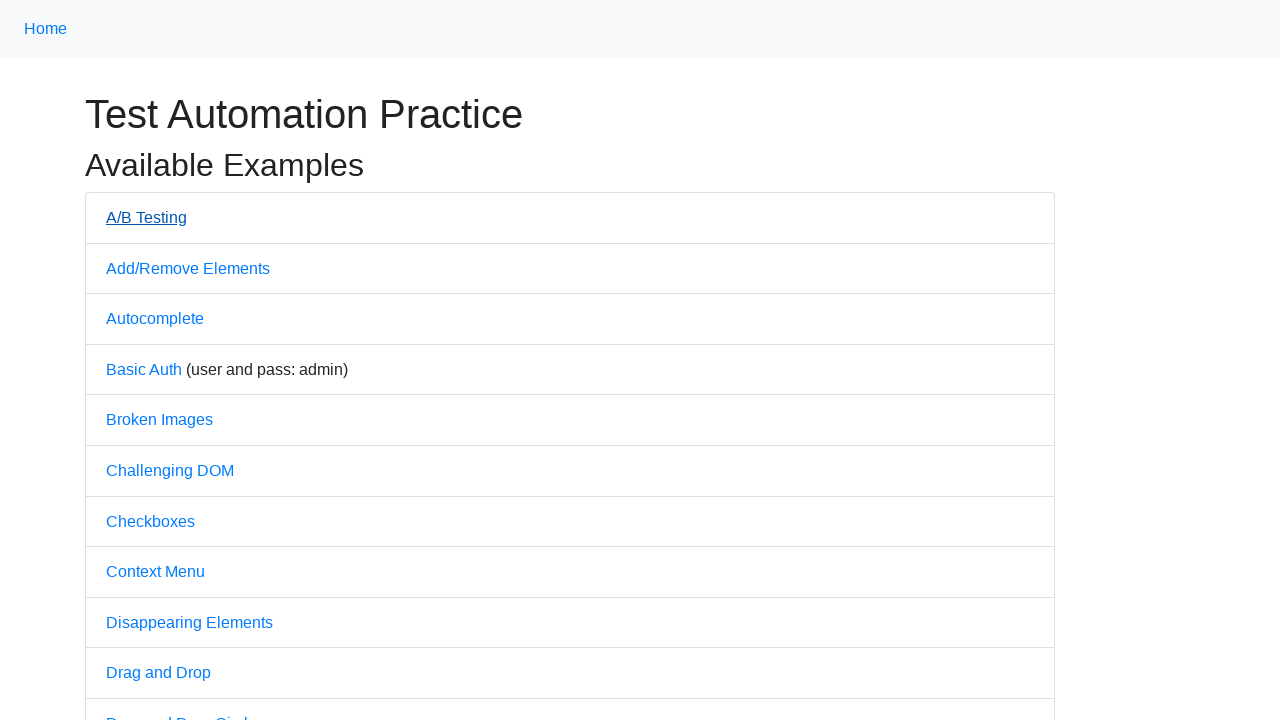

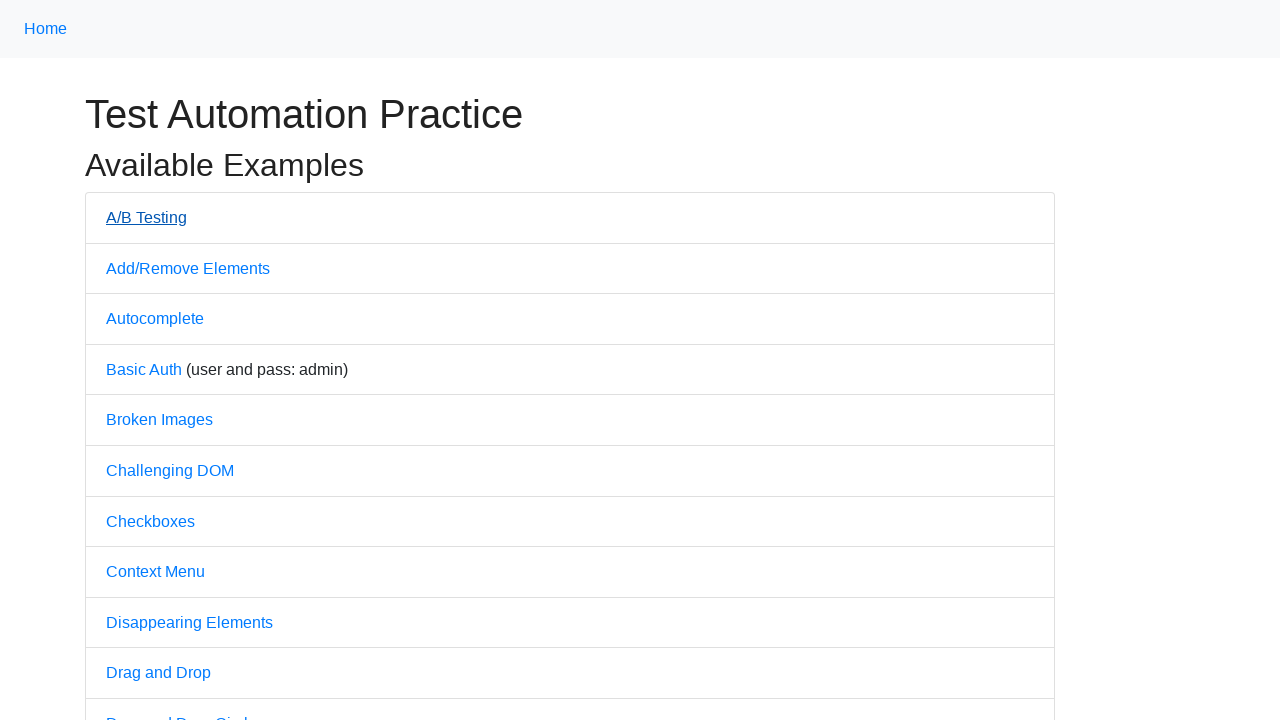